Tests that the back button correctly navigates through filter history

Starting URL: https://demo.playwright.dev/todomvc

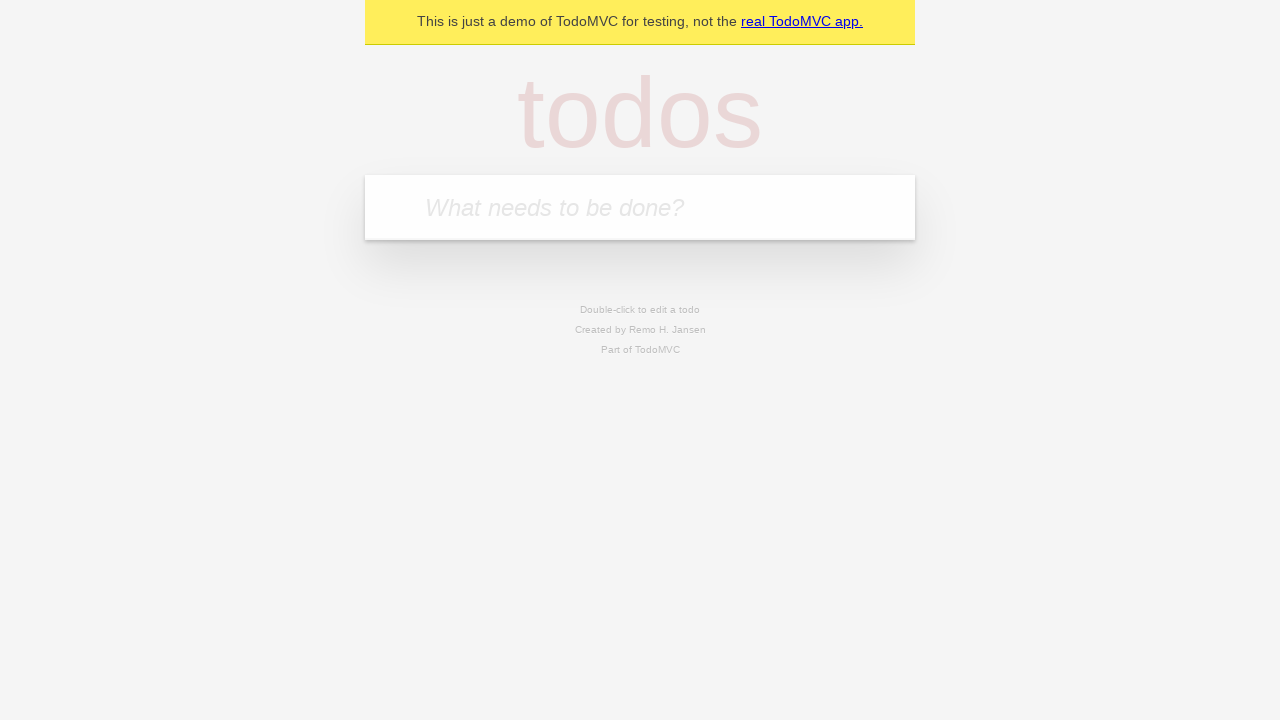

Filled todo input with 'buy some cheese' on internal:attr=[placeholder="What needs to be done?"i]
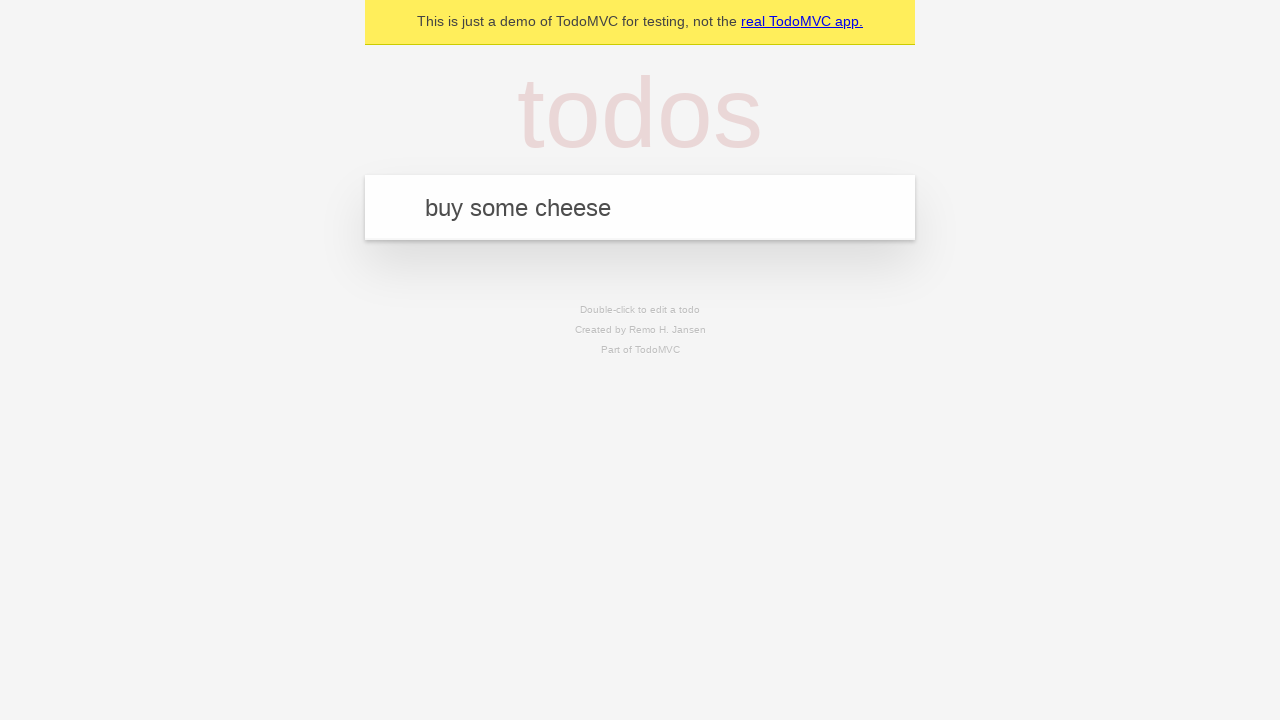

Pressed Enter to create todo 'buy some cheese' on internal:attr=[placeholder="What needs to be done?"i]
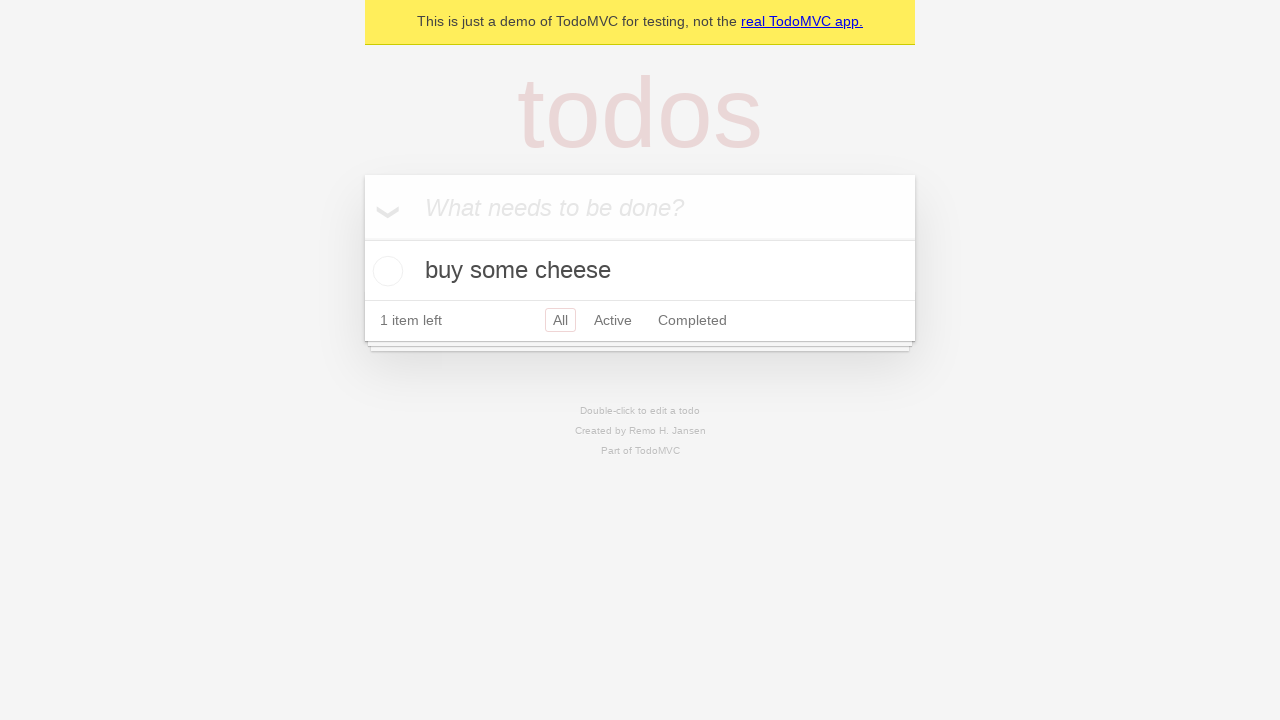

Filled todo input with 'feed the cat' on internal:attr=[placeholder="What needs to be done?"i]
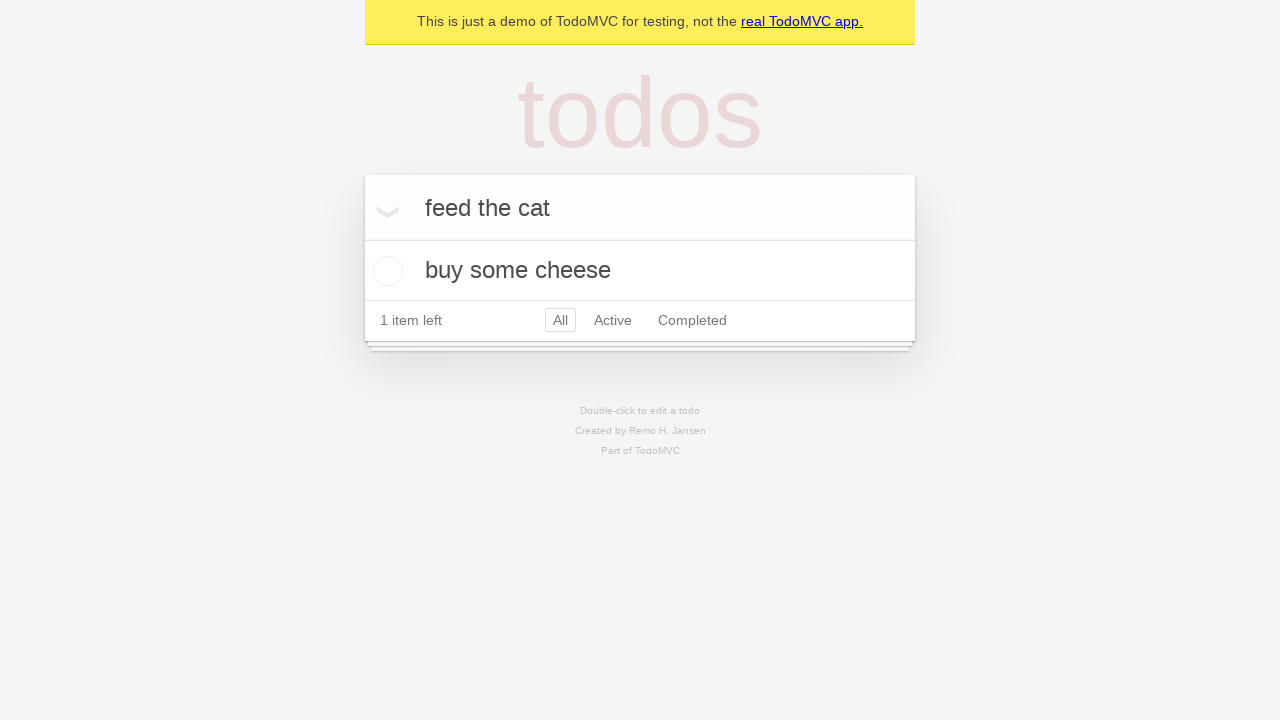

Pressed Enter to create todo 'feed the cat' on internal:attr=[placeholder="What needs to be done?"i]
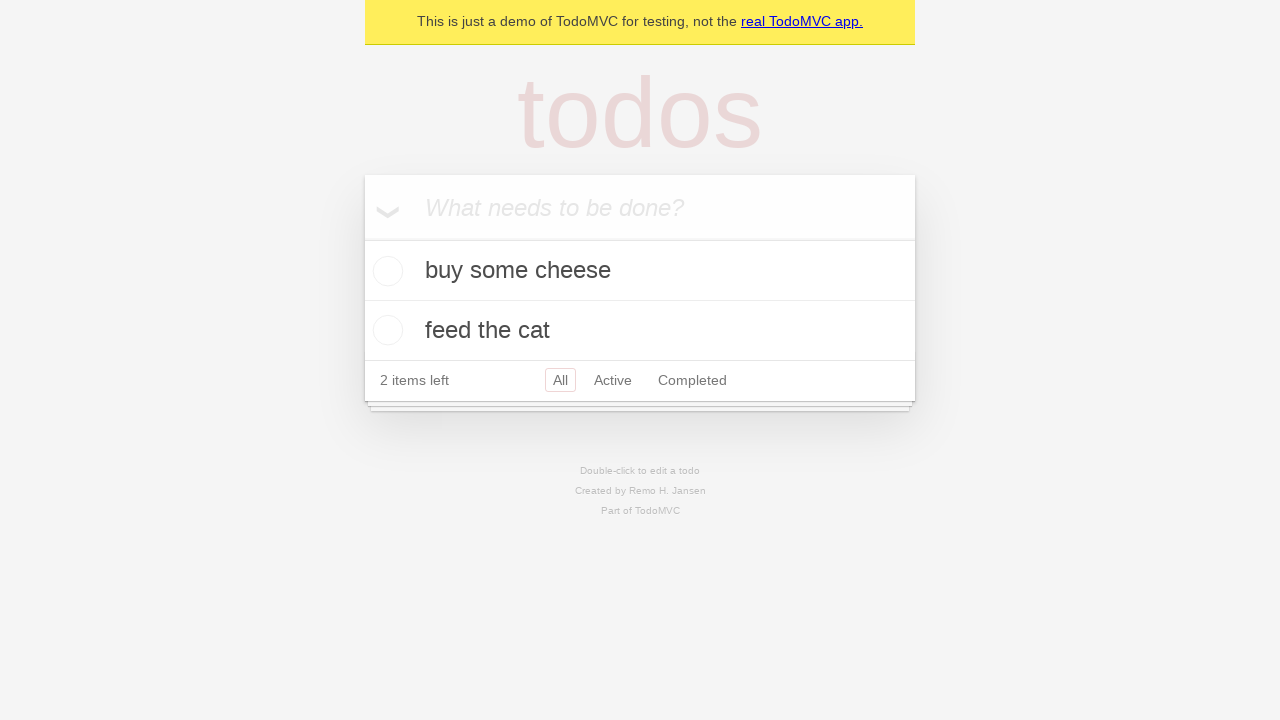

Filled todo input with 'book a doctors appointment' on internal:attr=[placeholder="What needs to be done?"i]
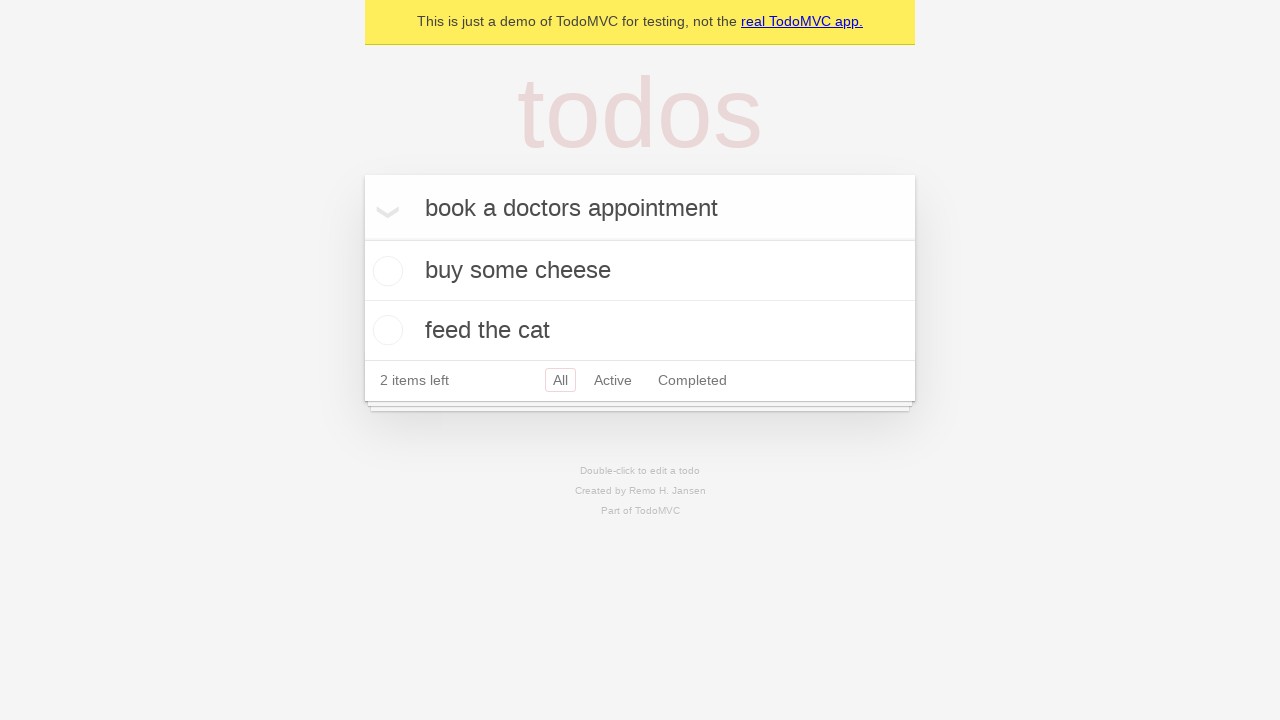

Pressed Enter to create todo 'book a doctors appointment' on internal:attr=[placeholder="What needs to be done?"i]
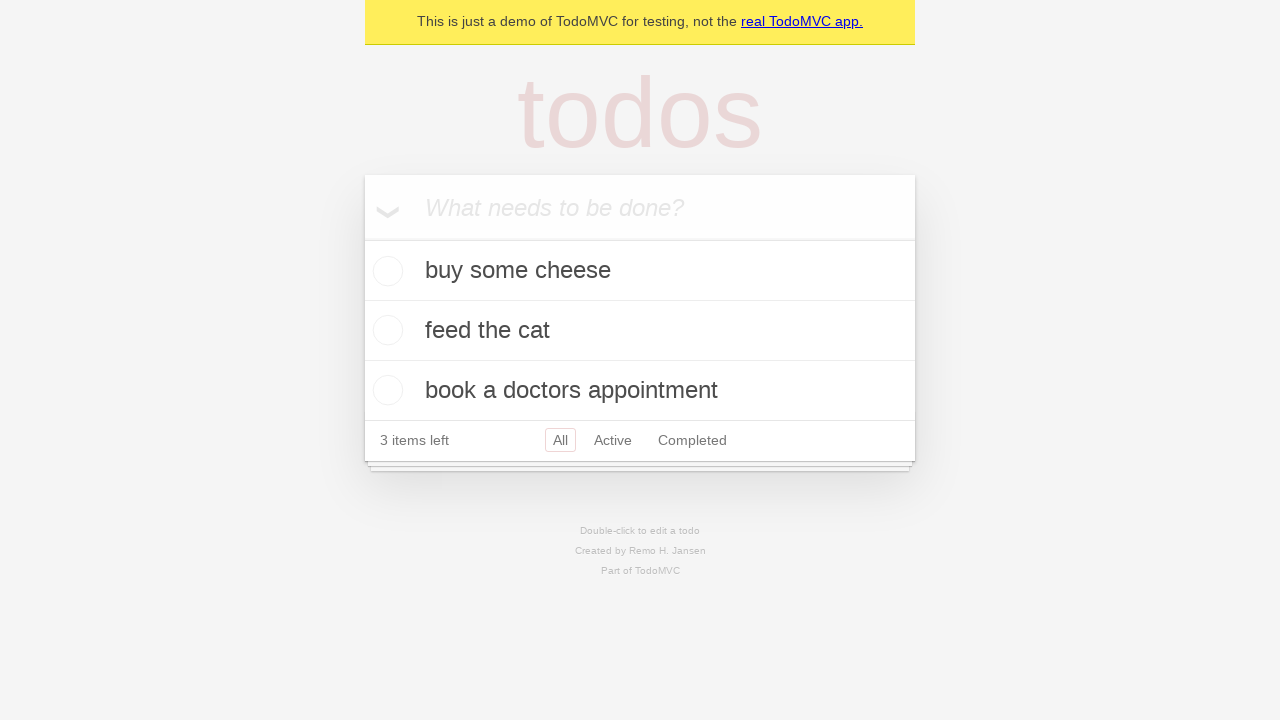

Waited for all 3 todo items to load
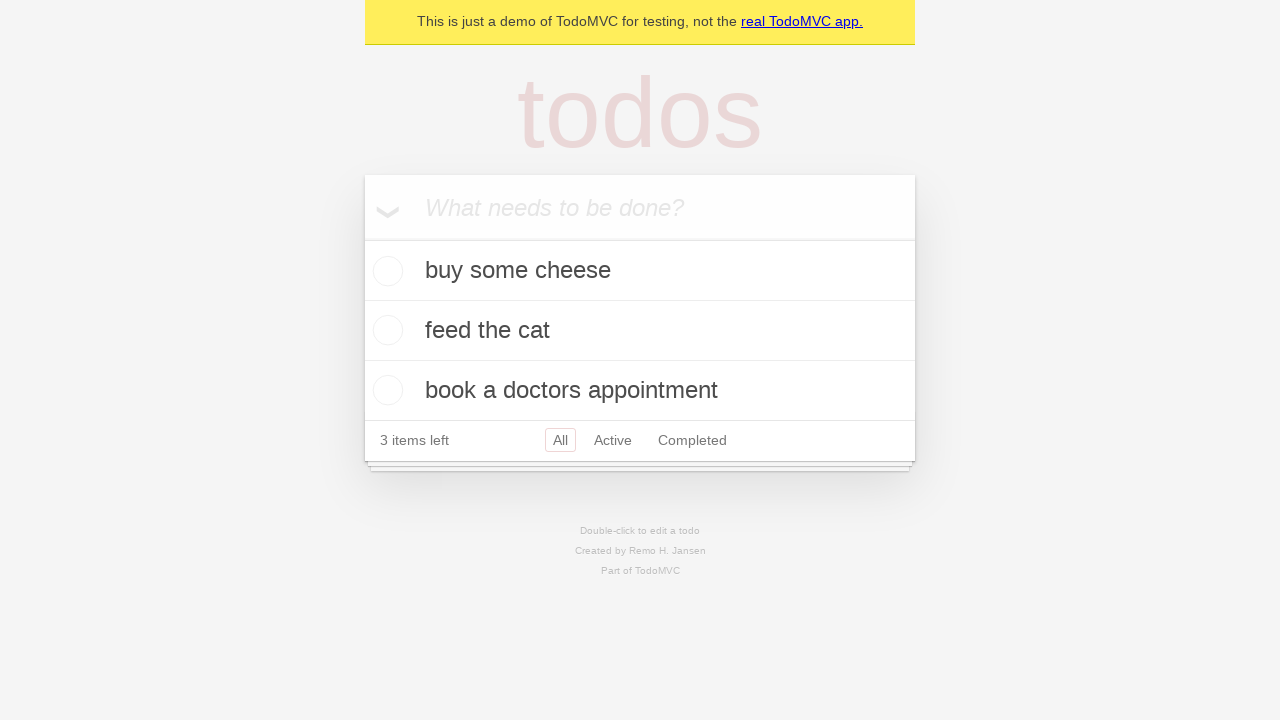

Checked the second todo item (feed the cat) at (385, 330) on internal:testid=[data-testid="todo-item"s] >> nth=1 >> internal:role=checkbox
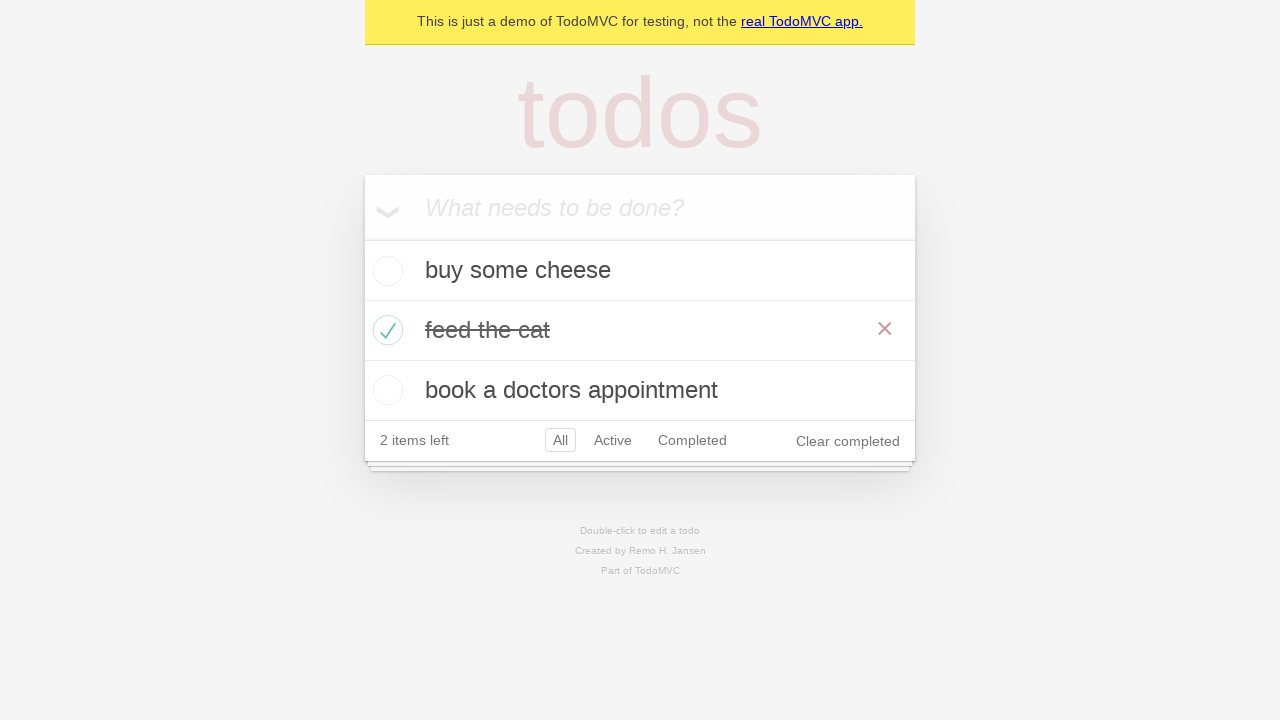

Clicked 'All' filter at (560, 440) on internal:role=link[name="All"i]
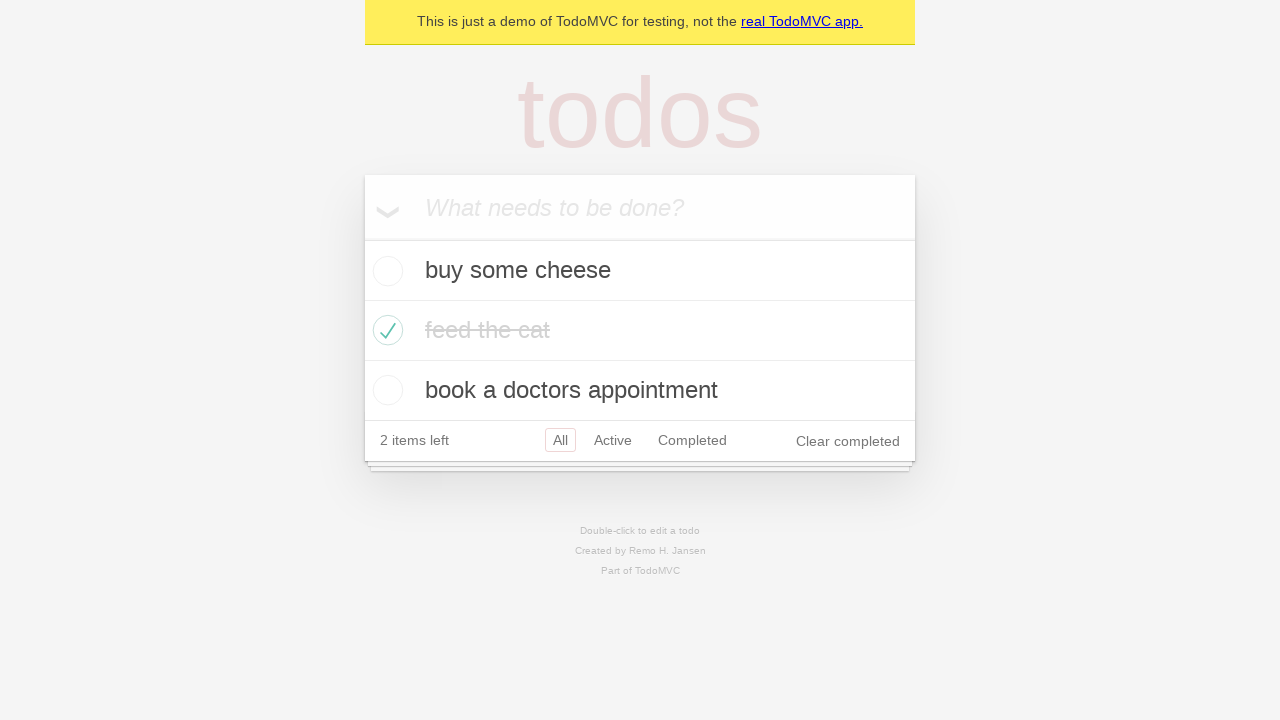

Clicked 'Active' filter at (613, 440) on internal:role=link[name="Active"i]
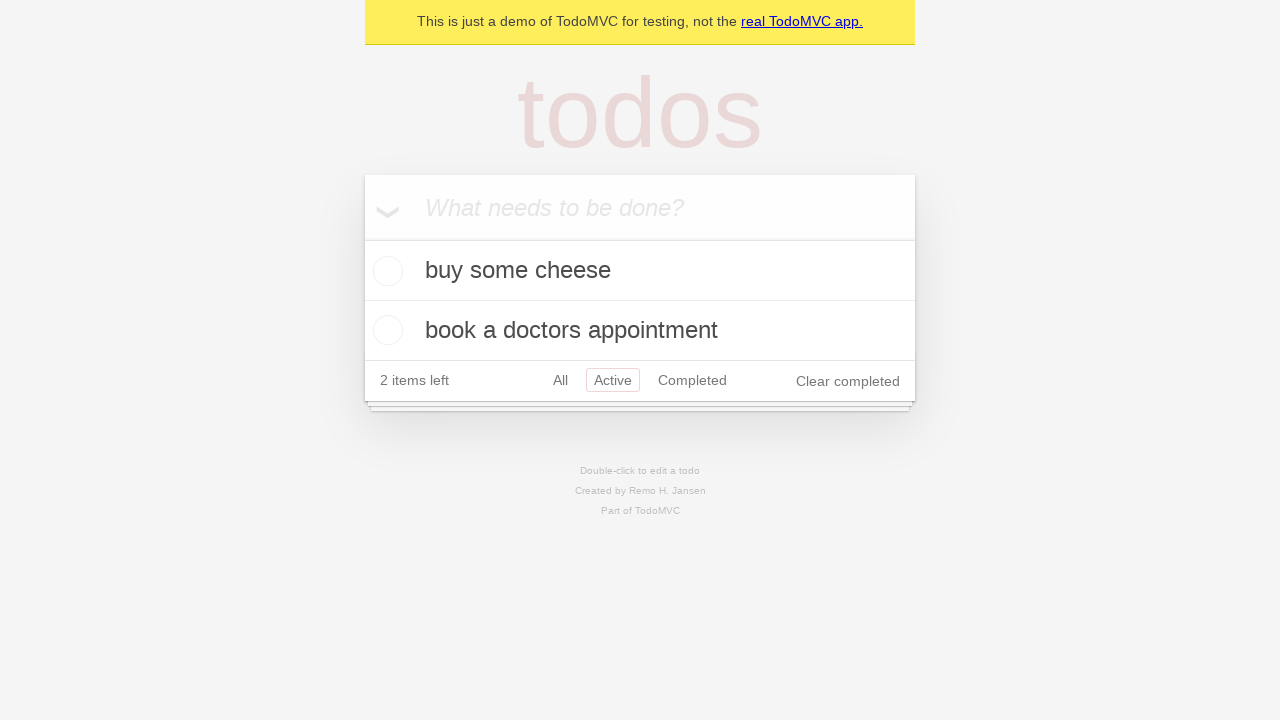

Clicked 'Completed' filter at (692, 380) on internal:role=link[name="Completed"i]
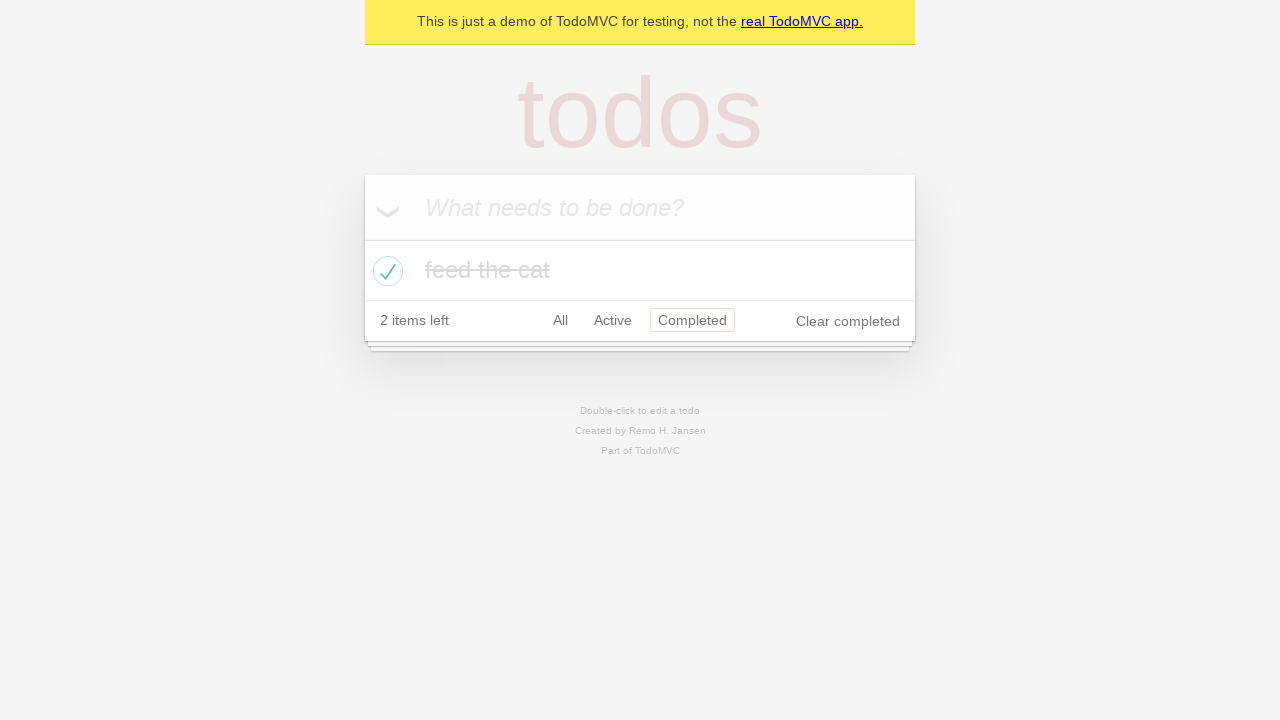

Navigated back to 'Active' filter
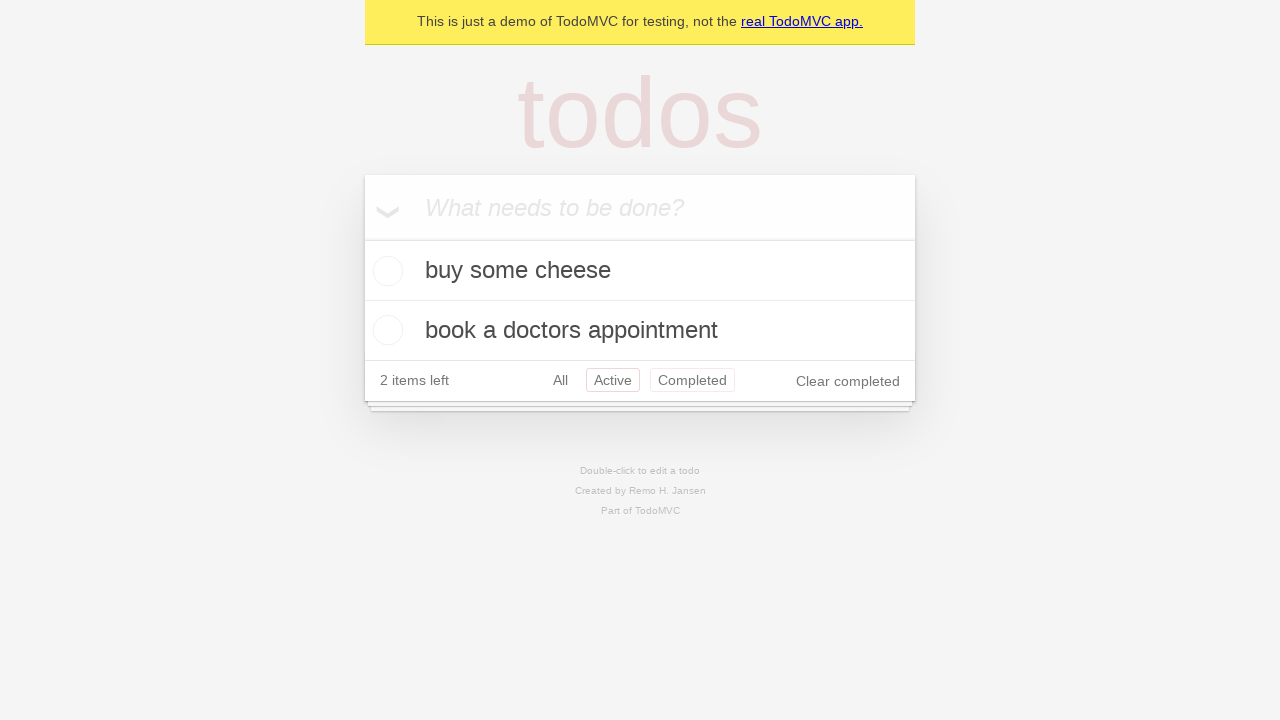

Navigated back to 'All' filter
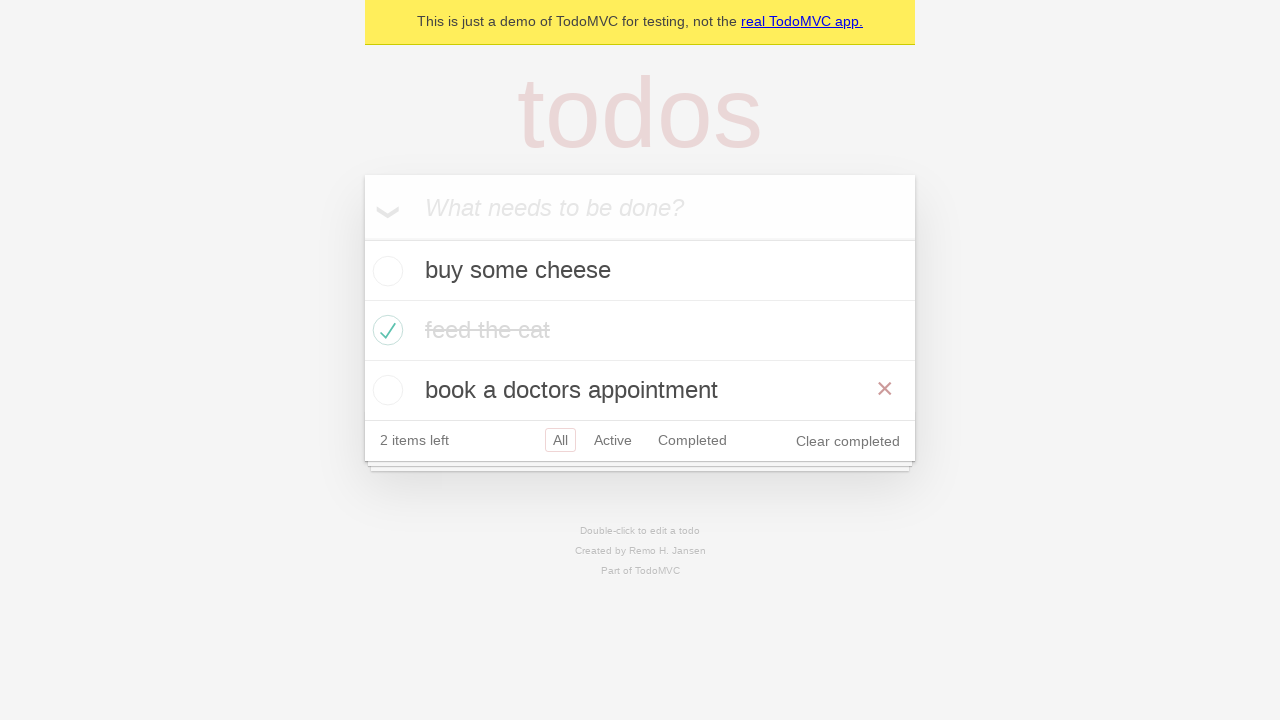

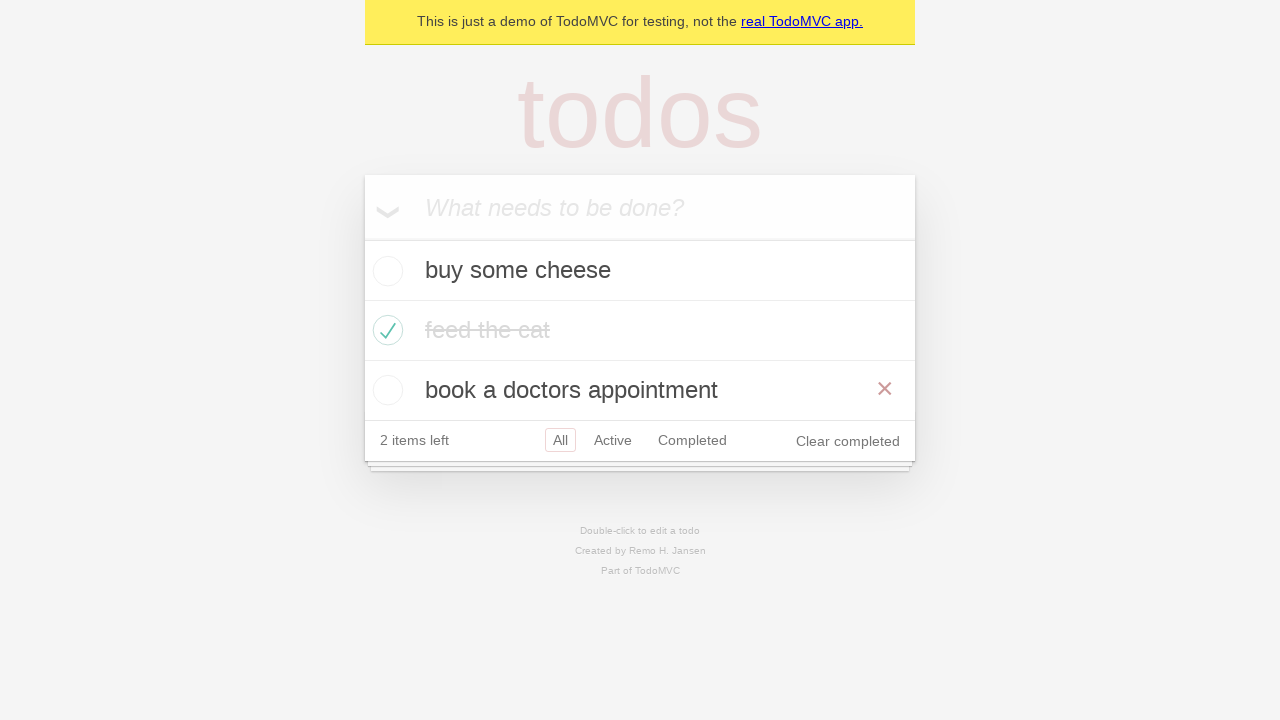